Navigates to Flipkart homepage and verifies the page title matches the expected value for the shopping site.

Starting URL: https://www.flipkart.com/

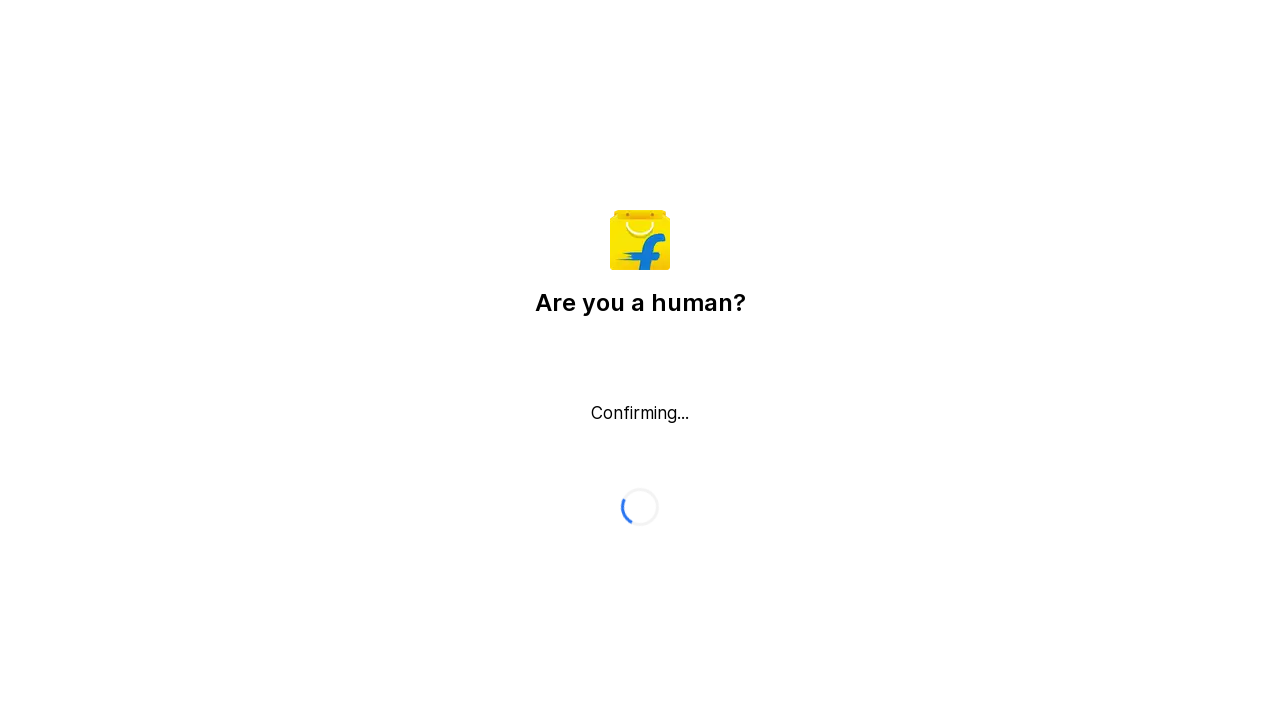

Waited for page to fully load (domcontentloaded)
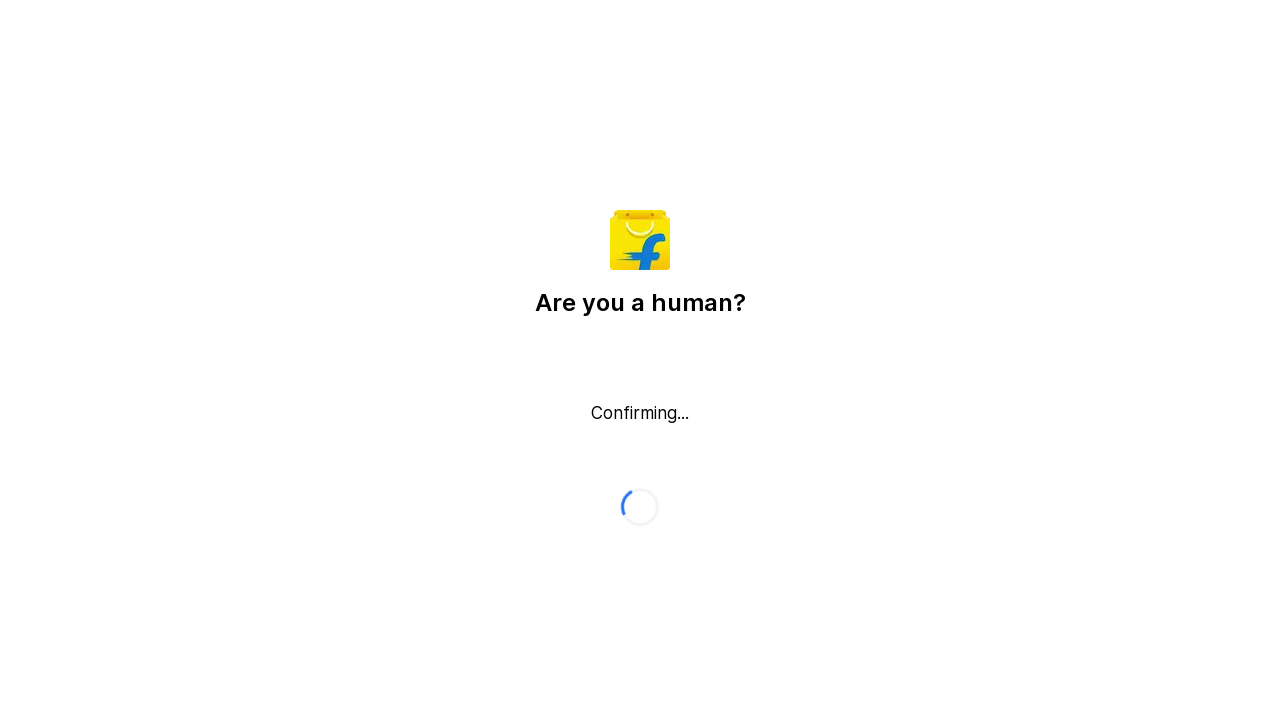

Verified page title matches expected value for Flipkart shopping site
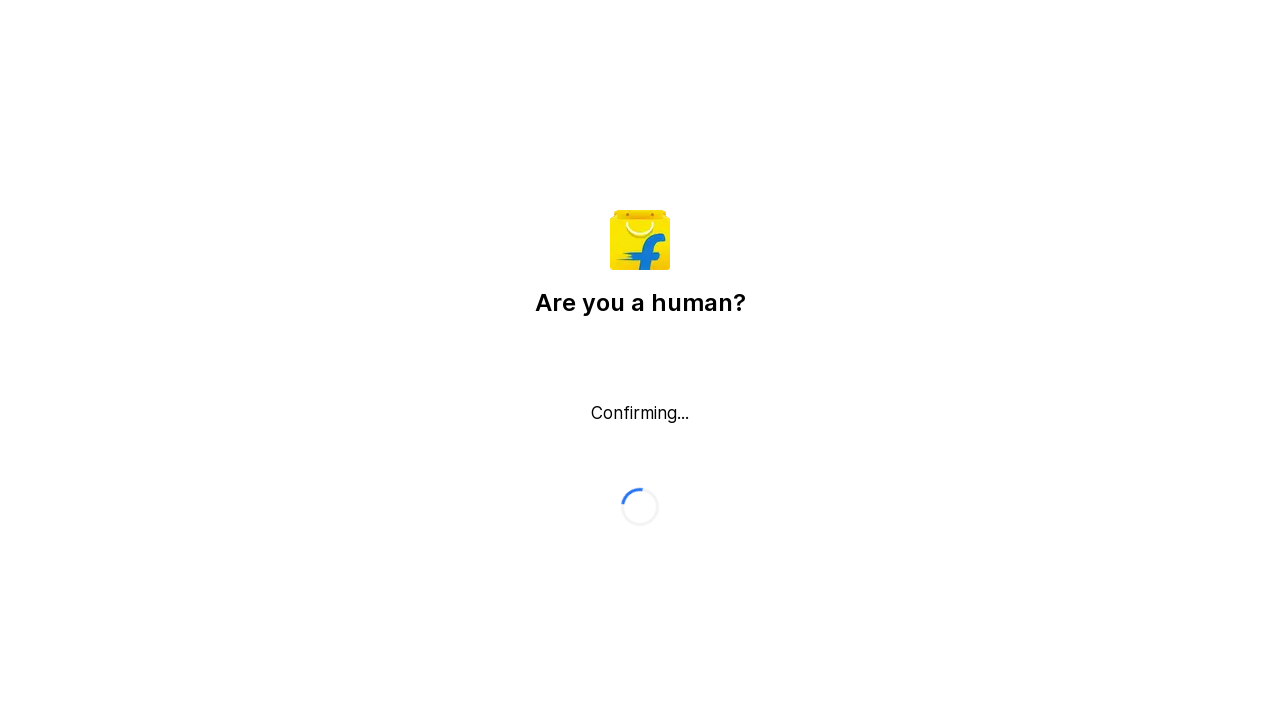

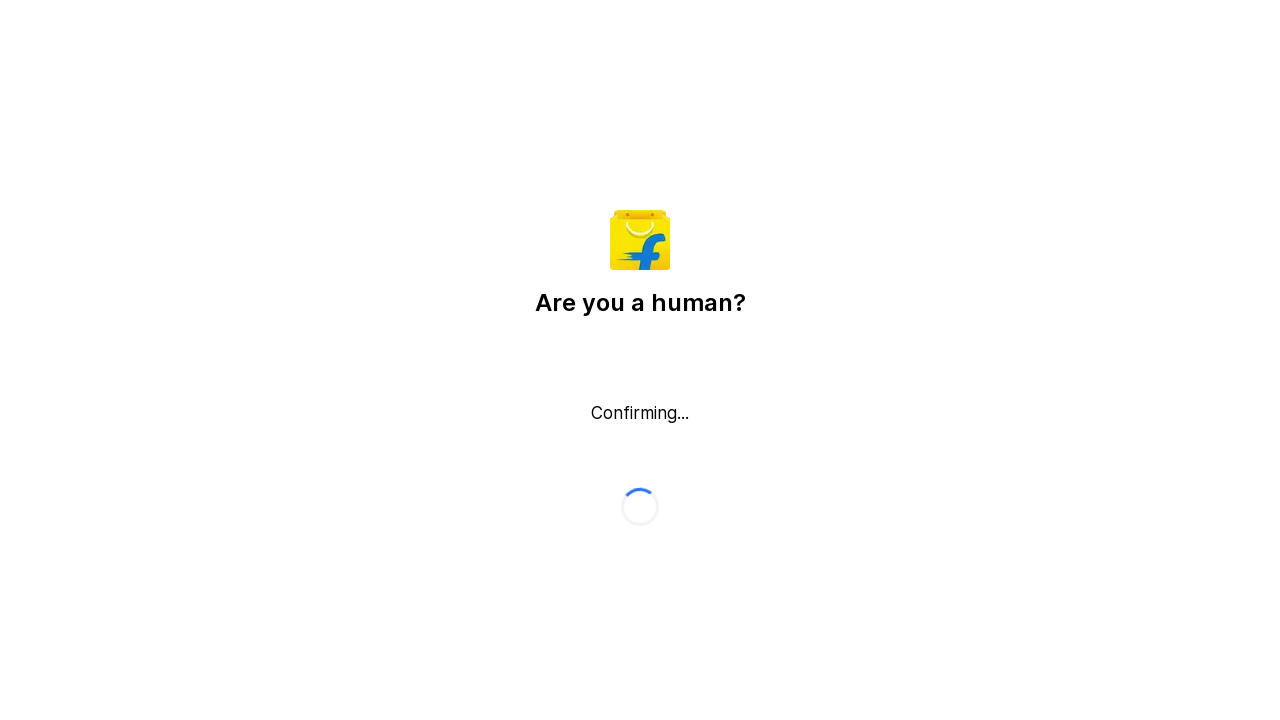